Tests radio button functionality by selecting different options and verifying the final selection is displayed

Starting URL: https://kristinek.github.io/site/examples/actions

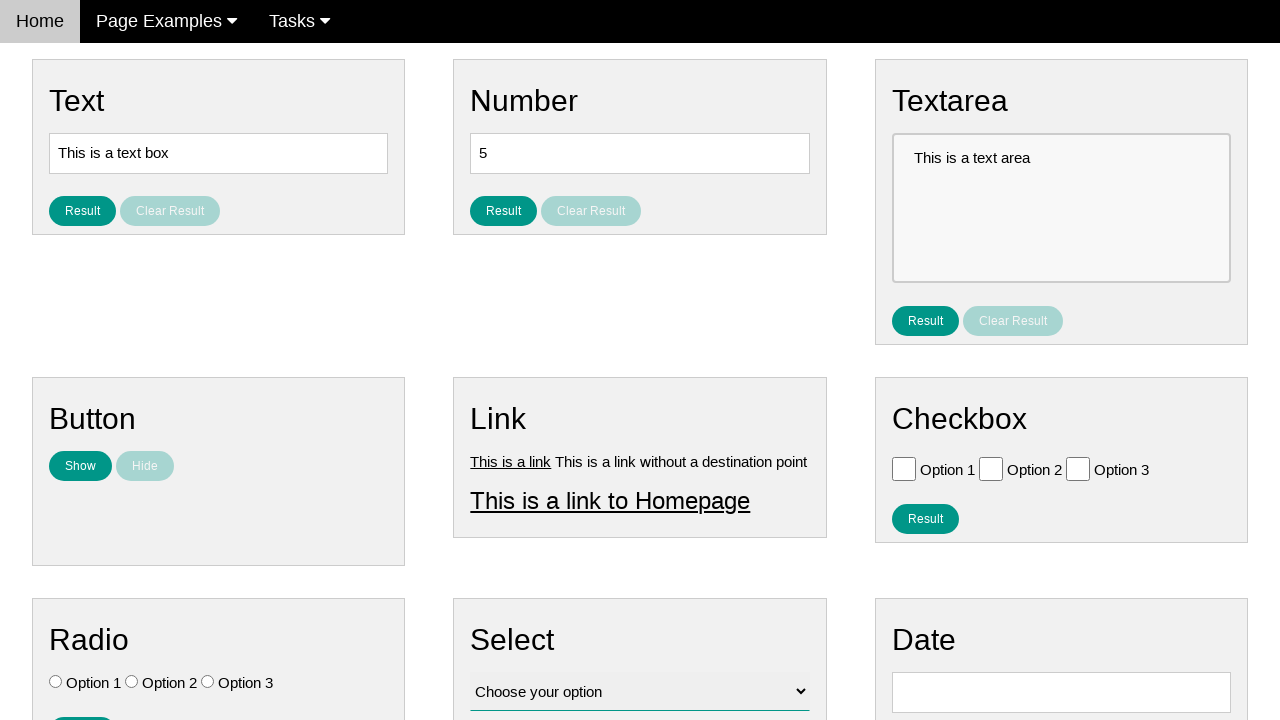

Clicked Option 3 radio button at (208, 682) on input[type='radio'] >> nth=2
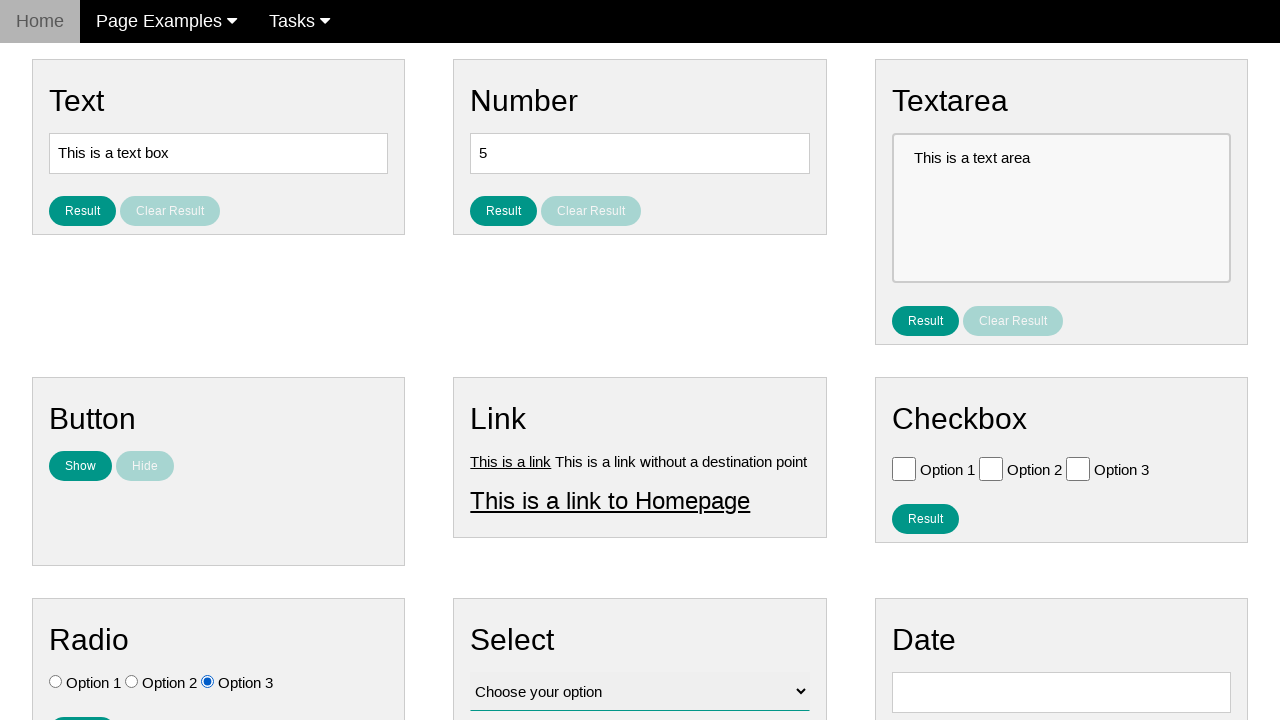

Clicked Option 1 radio button at (56, 682) on input[type='radio'] >> nth=0
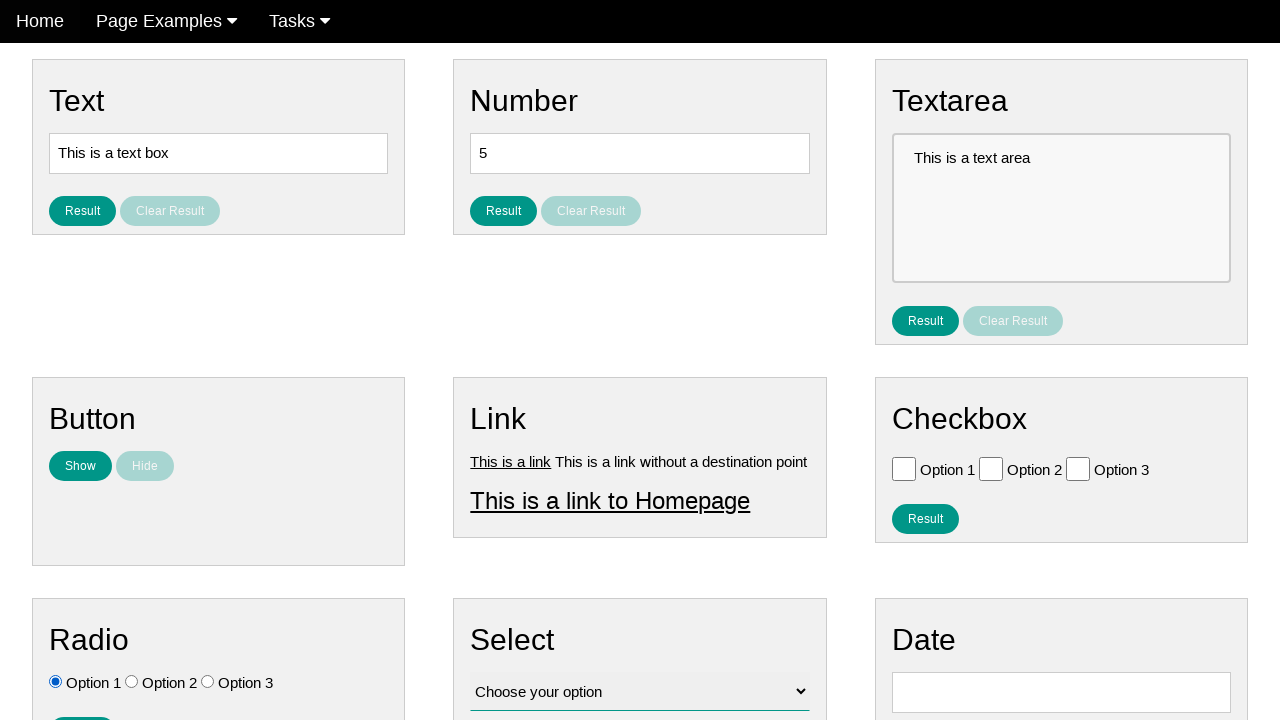

Clicked result button to display selected radio button option at (82, 705) on #result_button_ratio
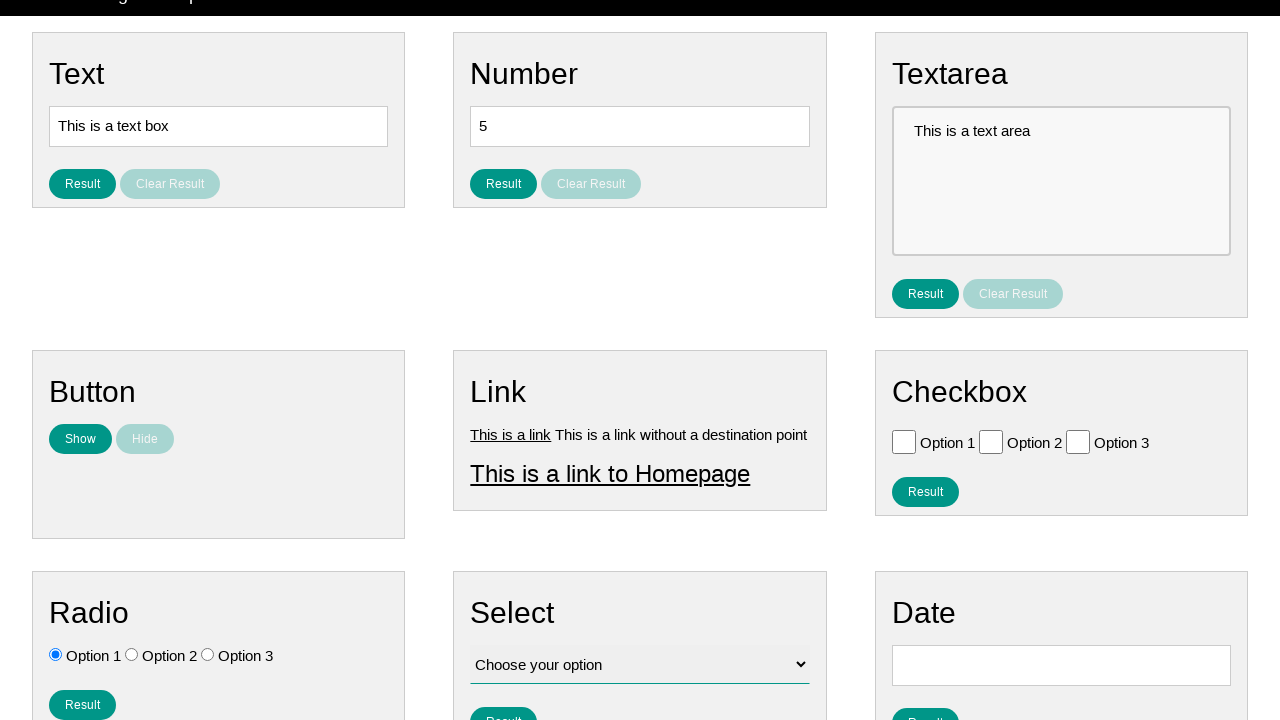

Radio button selection result displayed
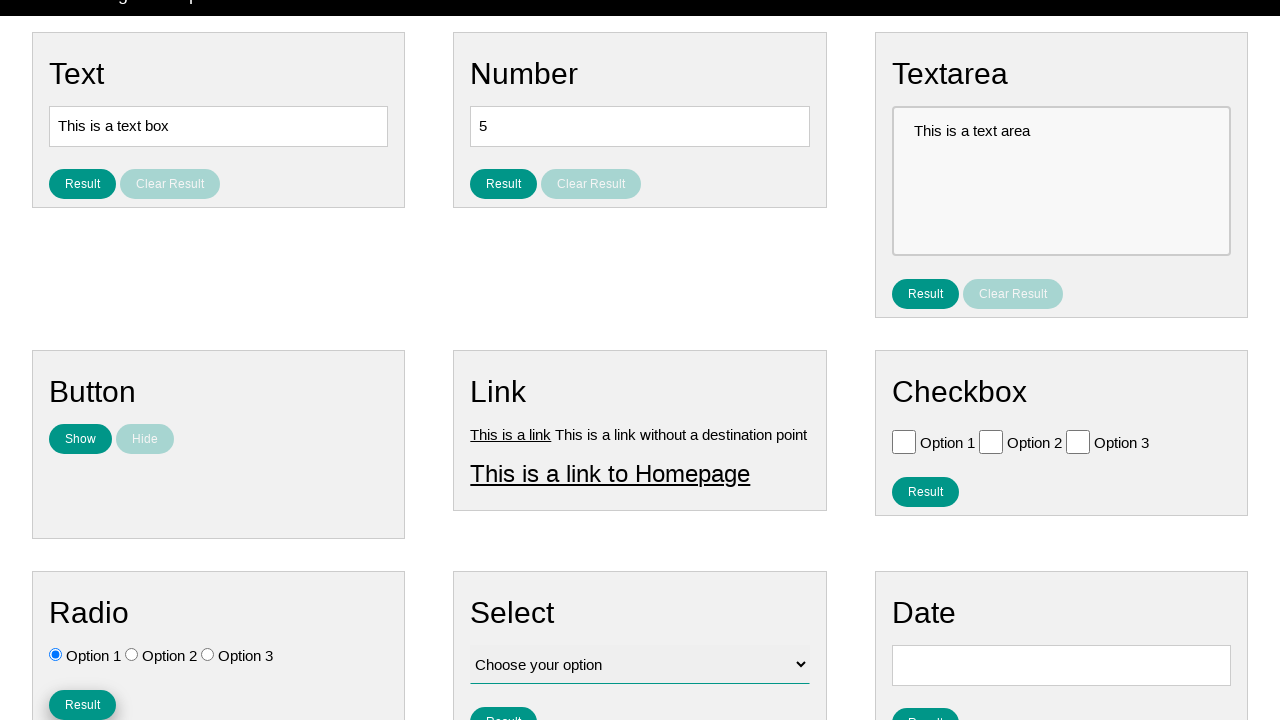

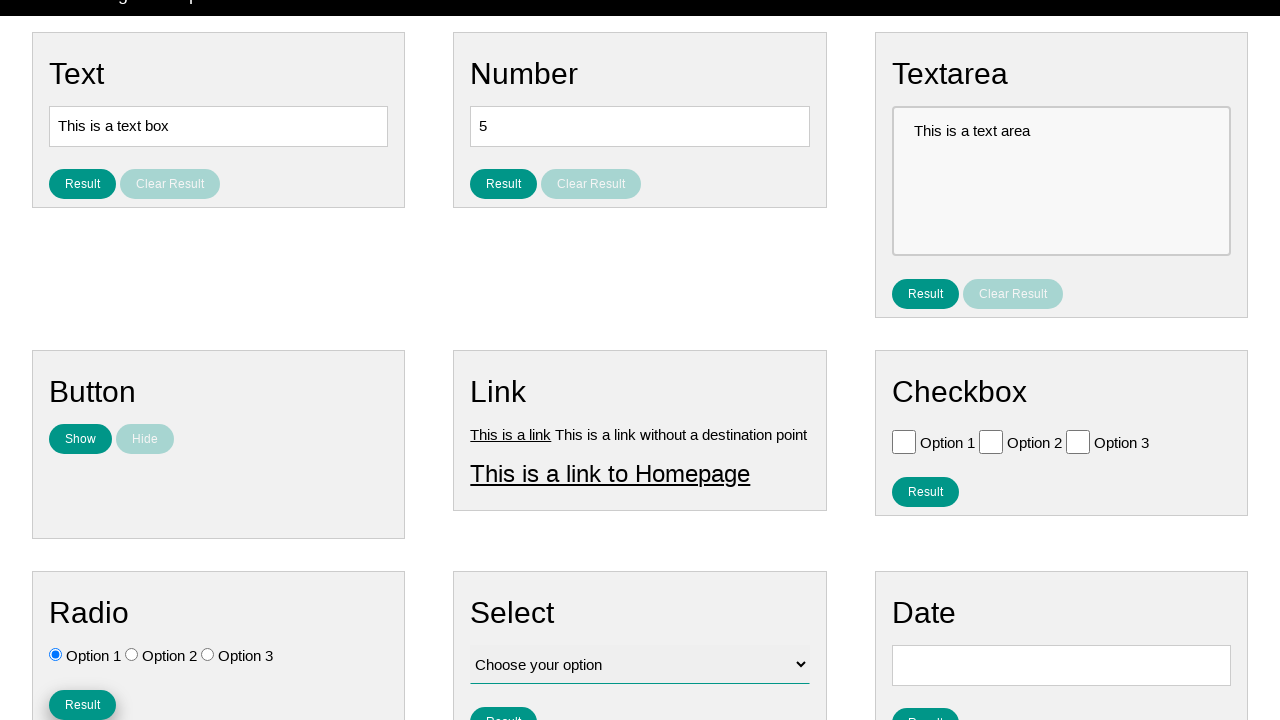